Tests dynamic loading of hidden elements by clicking start and waiting for content to appear

Starting URL: http://the-internet.herokuapp.com/dynamic_loading/1

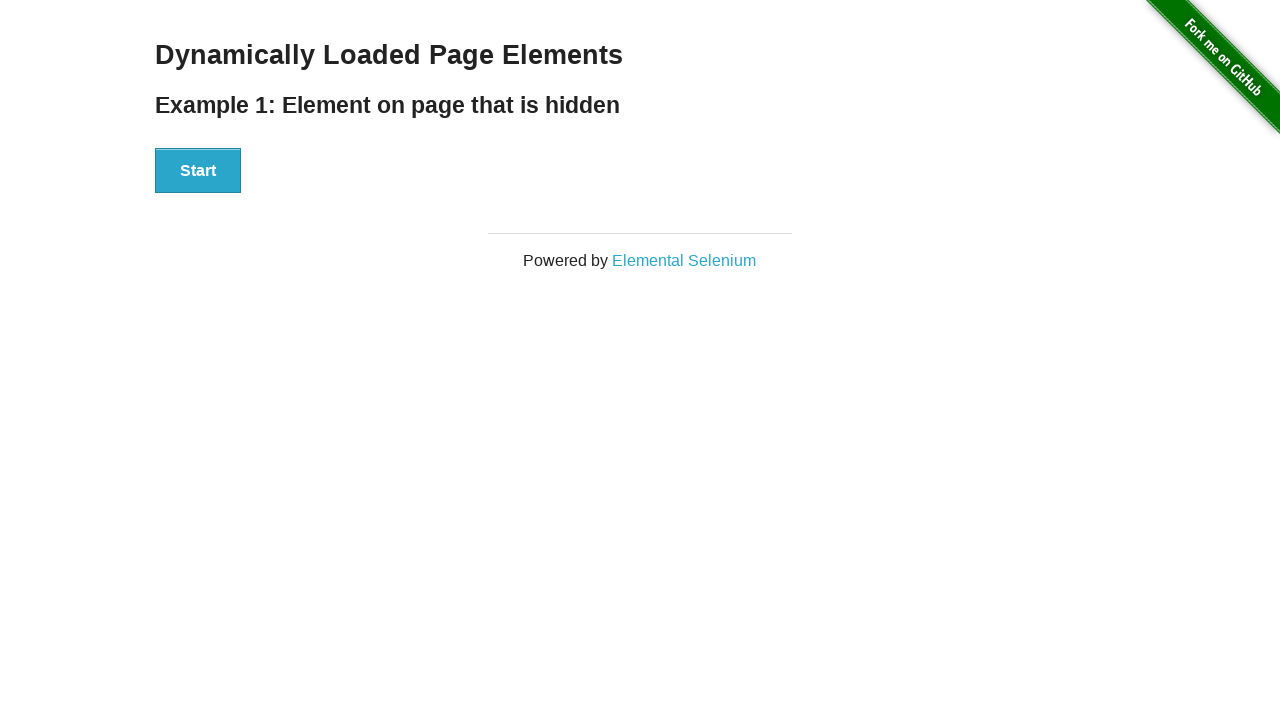

Clicked Start button to trigger dynamic loading at (198, 171) on button
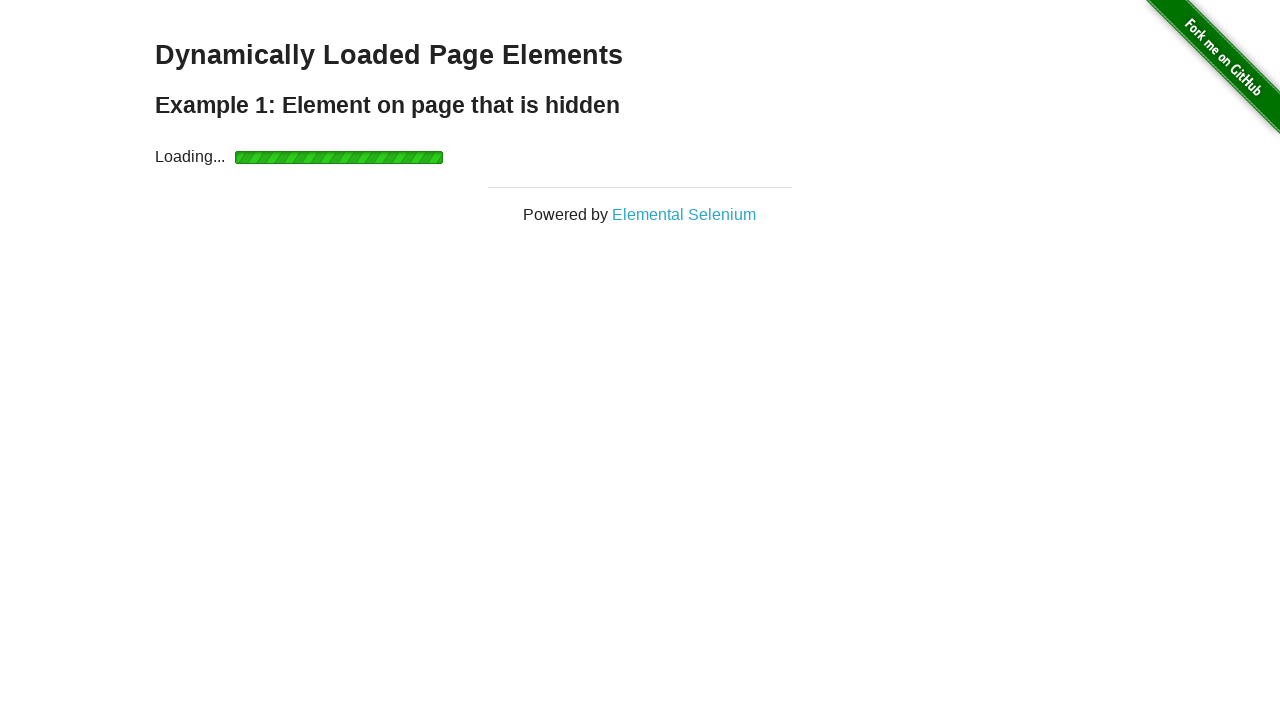

Waited for hidden element to dynamically load and 'Hello World!' text to appear
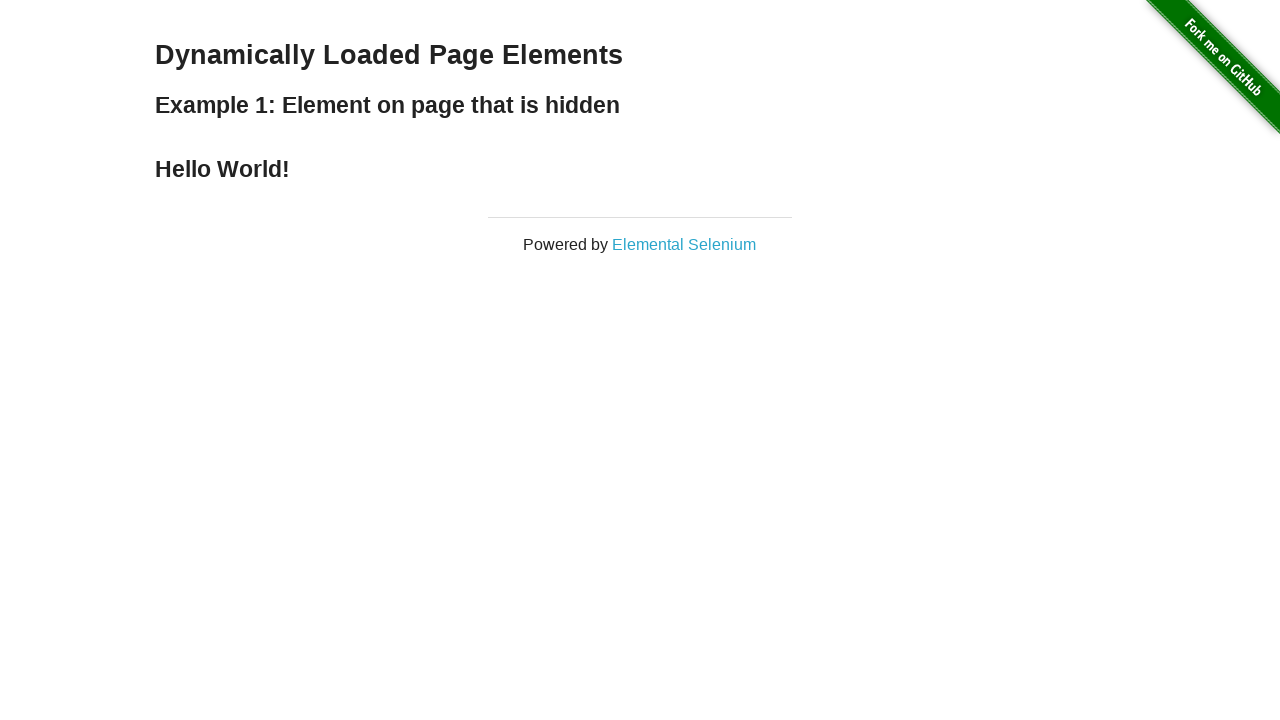

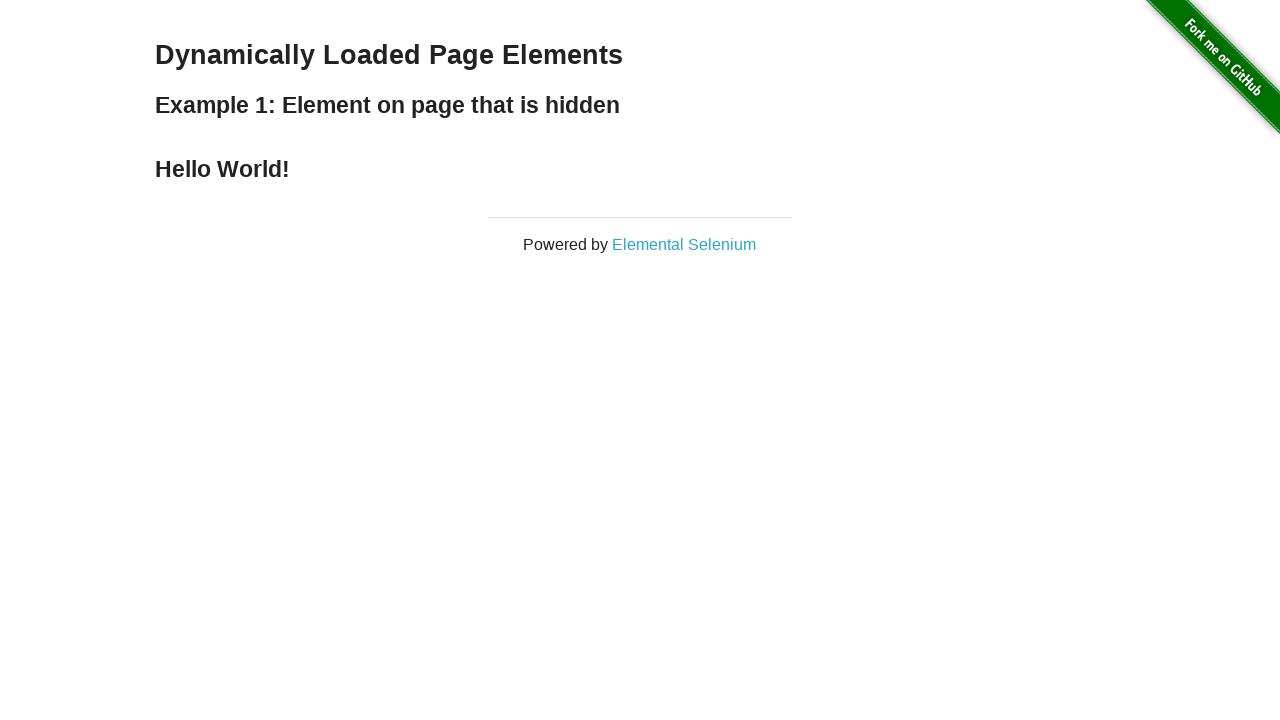